Navigates to the accessories category, sorts products, selects the 4th product and adds it to cart

Starting URL: http://www.atid.store

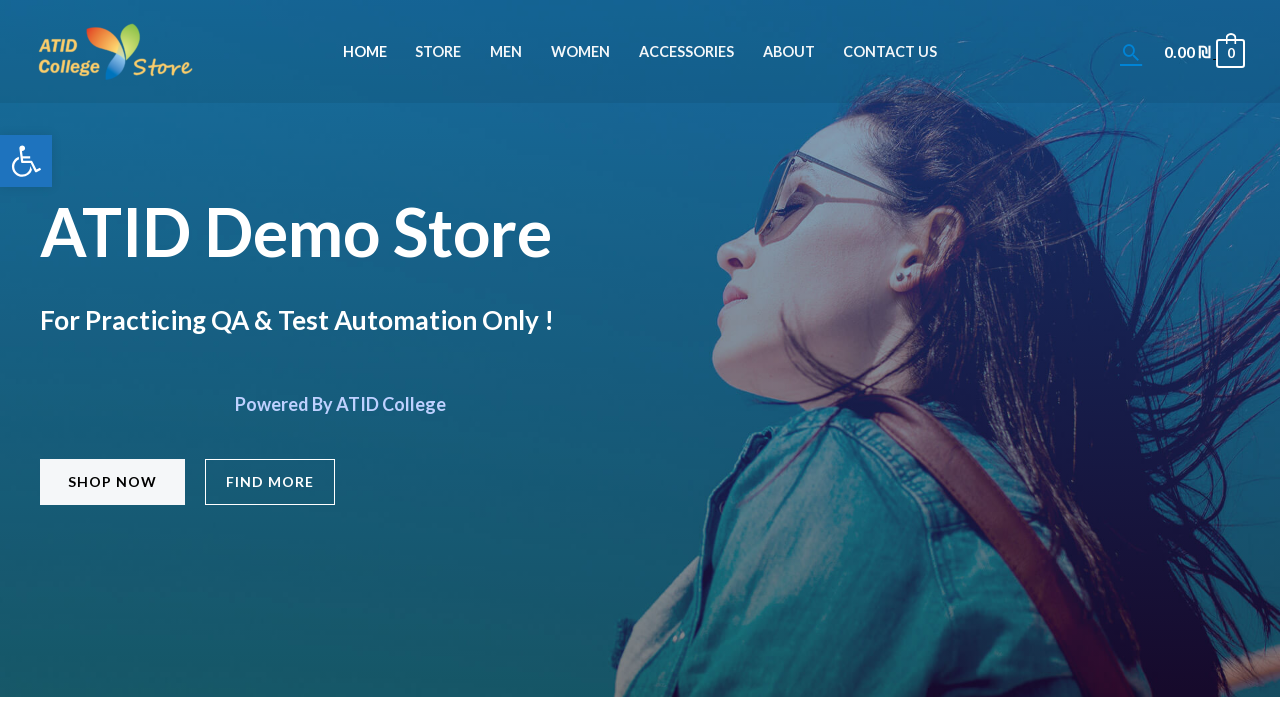

Clicked on accessories category menu item at (686, 52) on xpath=//li[@id="menu-item-671"]
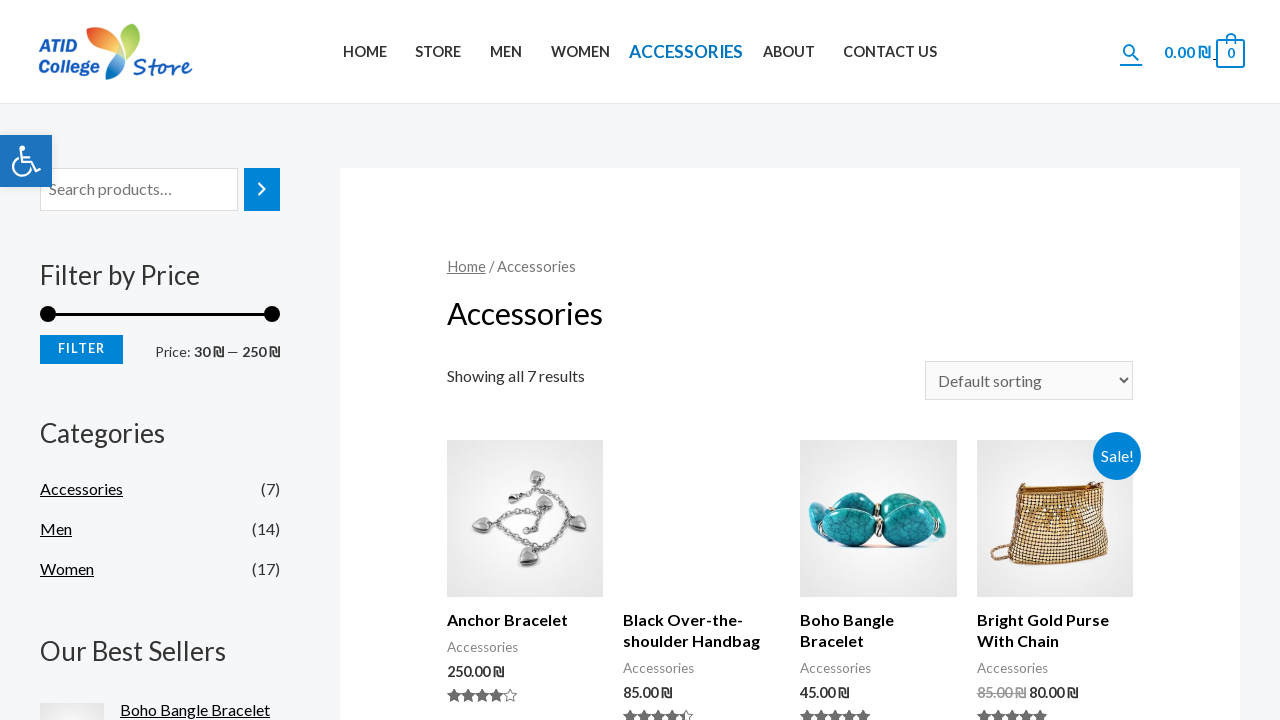

Selected sort option at index 1 on //main[1]/div[1]/form[1]/select[1]
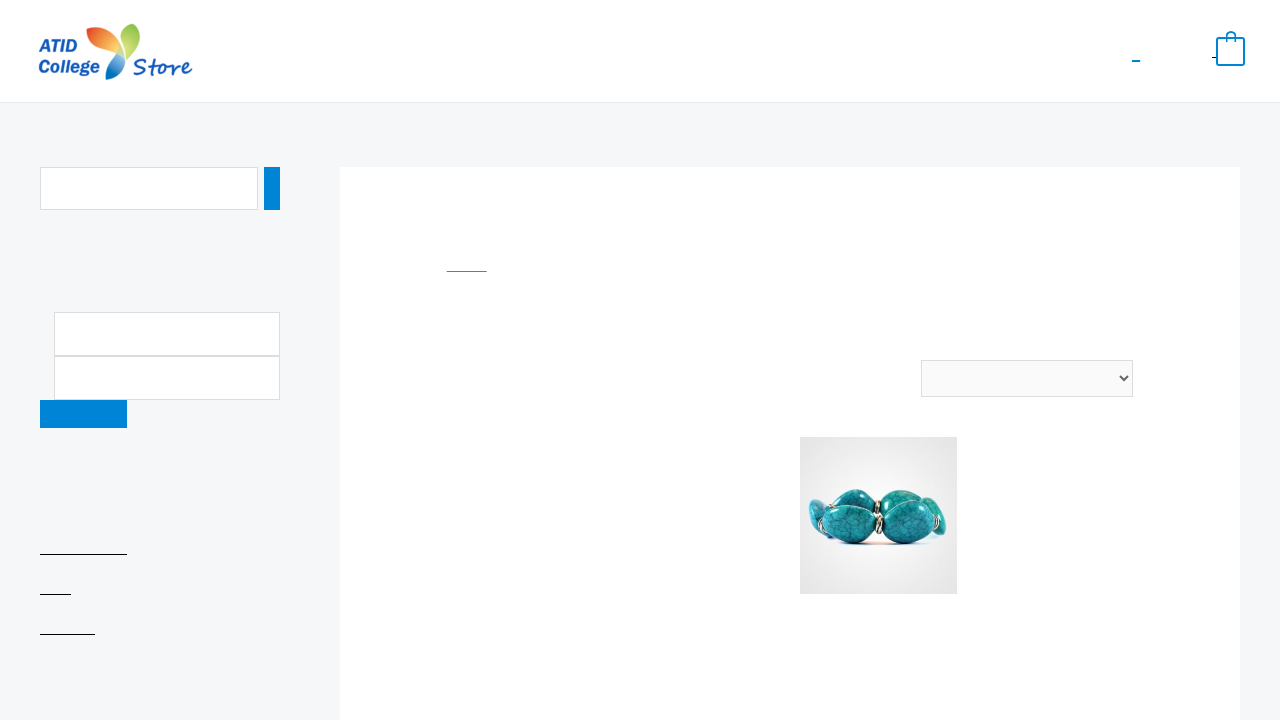

Clicked on the 4th product in the accessories list at (1055, 575) on xpath=//main[1]/div[1]/ul[1]/li >> nth=3
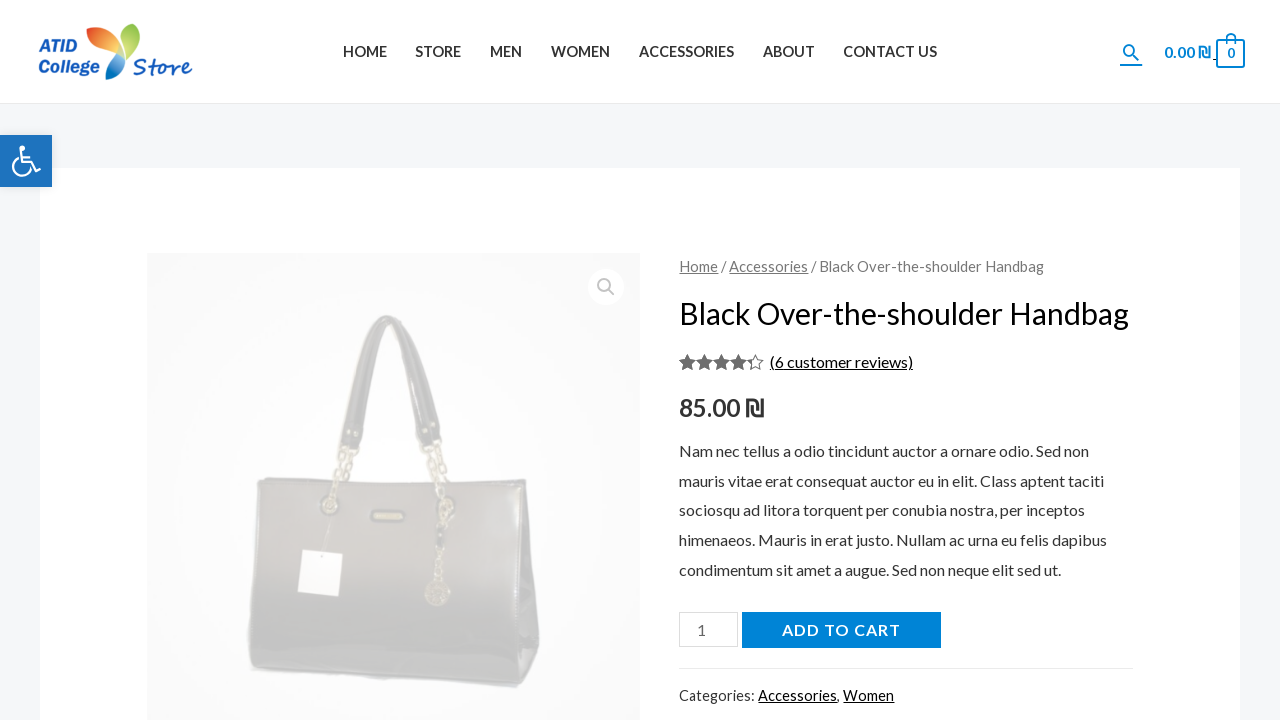

Clicked 'Add to cart' button to add product to cart at (841, 630) on xpath=//button[contains(text(),"Add to cart")]
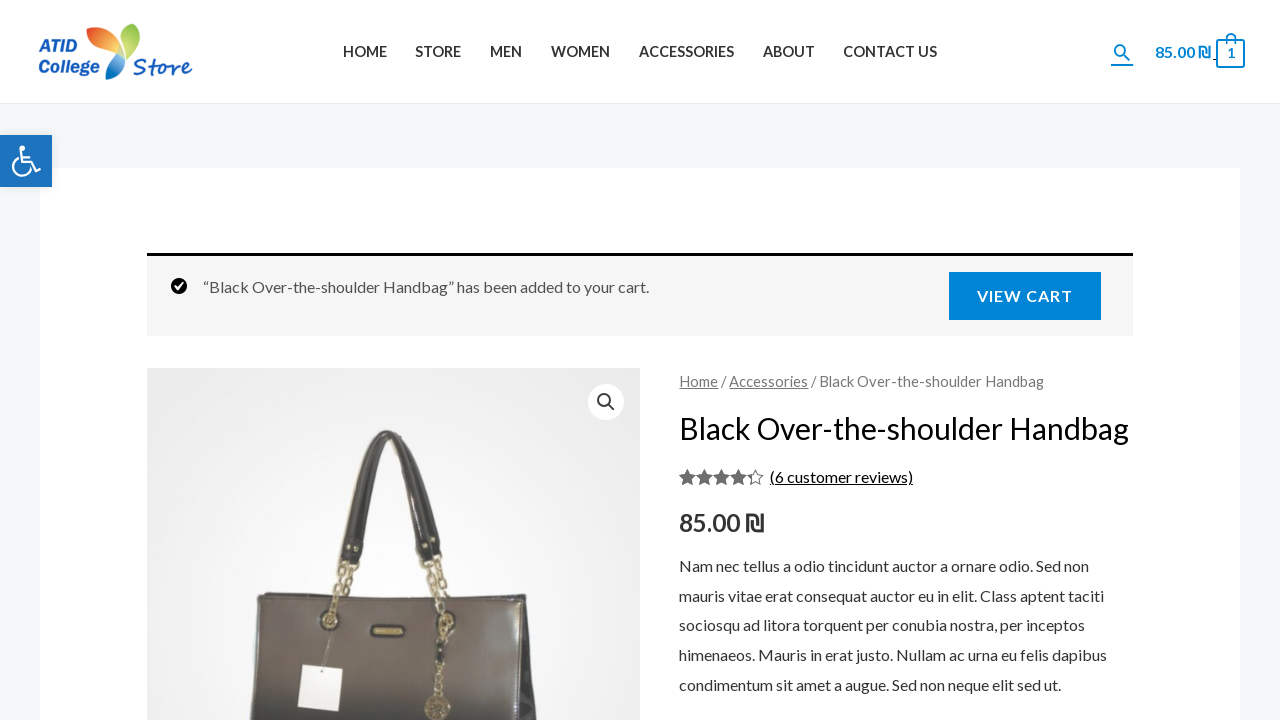

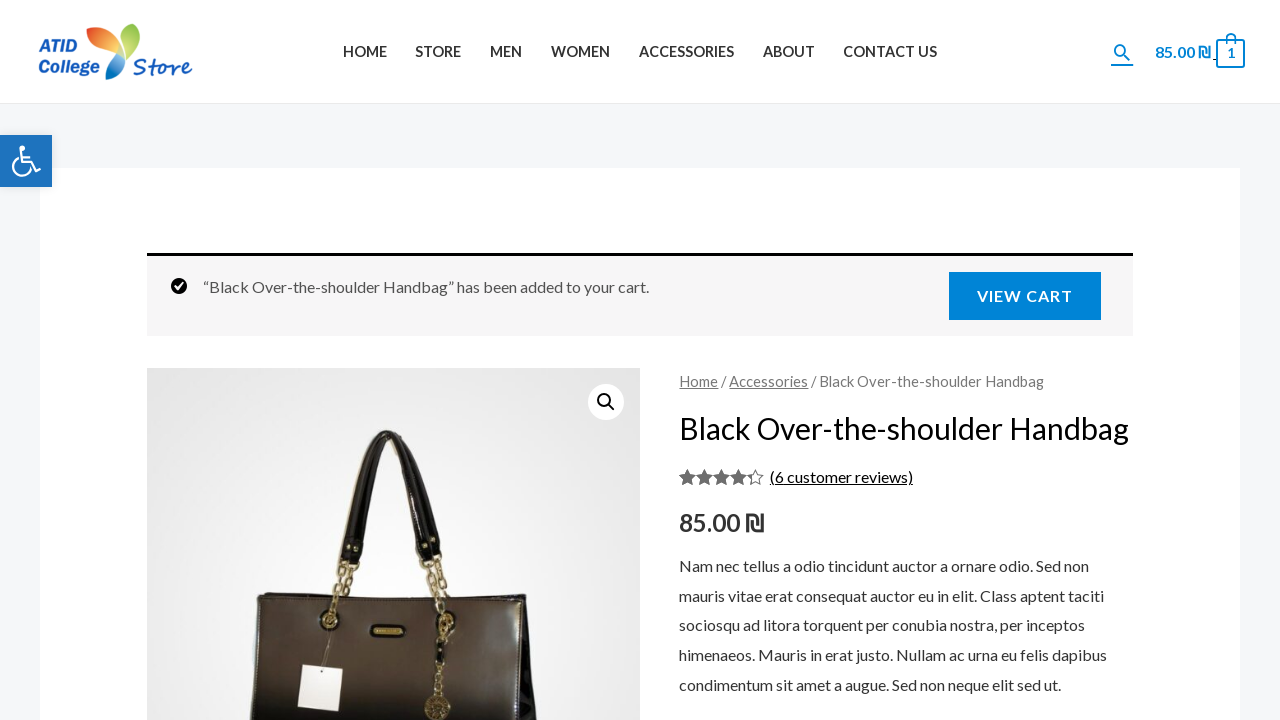